Demonstrates injecting jQuery and jQuery Growl library into a page to display notification messages via JavaScript execution

Starting URL: http://the-internet.herokuapp.com

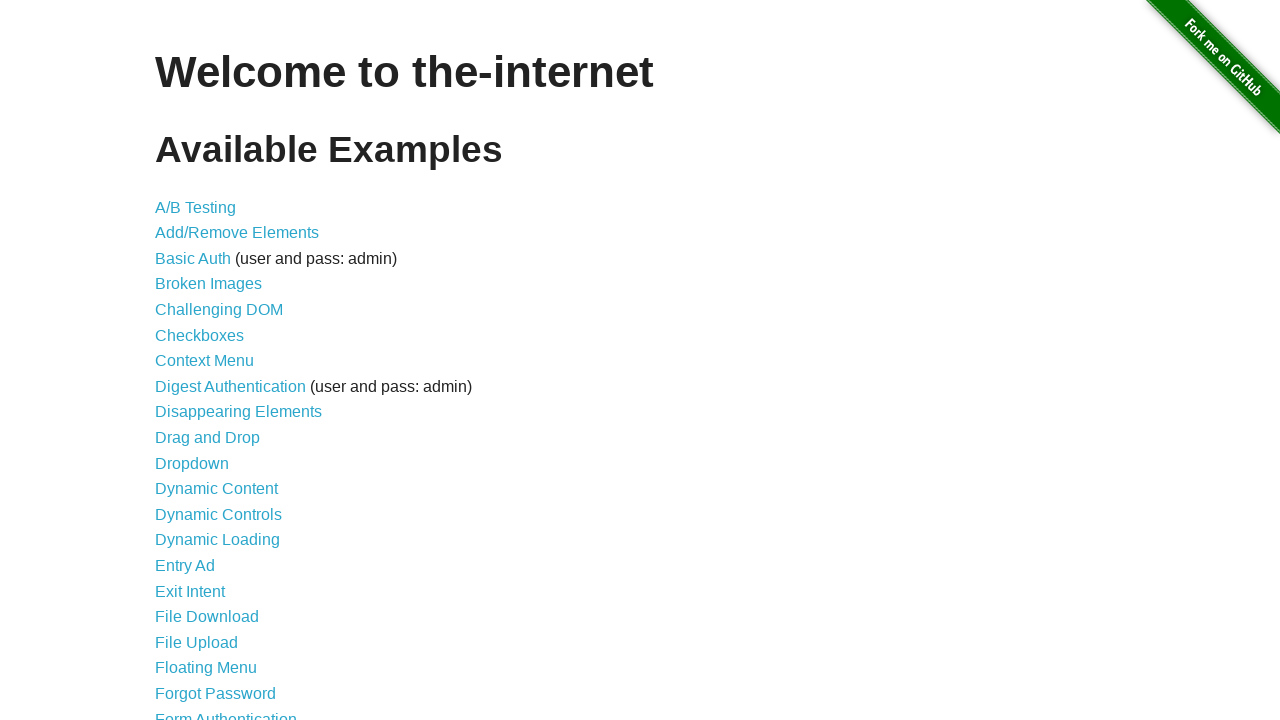

Injected jQuery library into the page
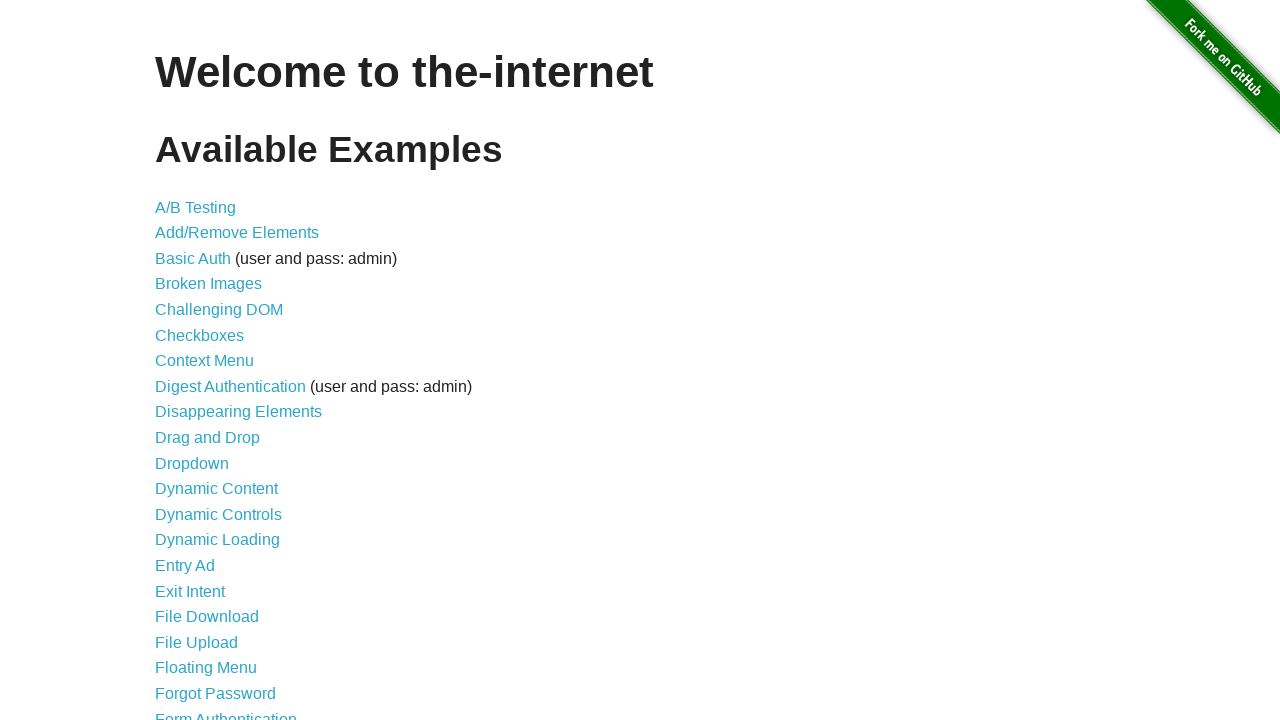

Waited for jQuery to load and become available
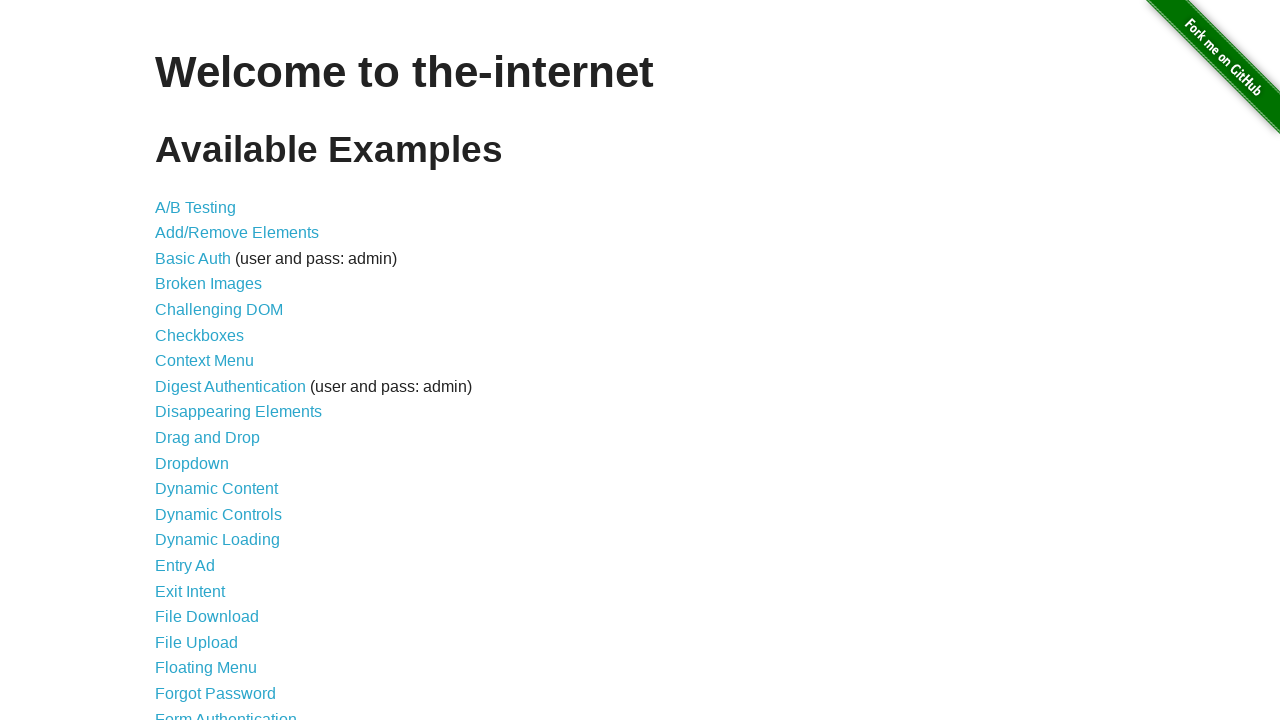

Injected jQuery Growl library into the page
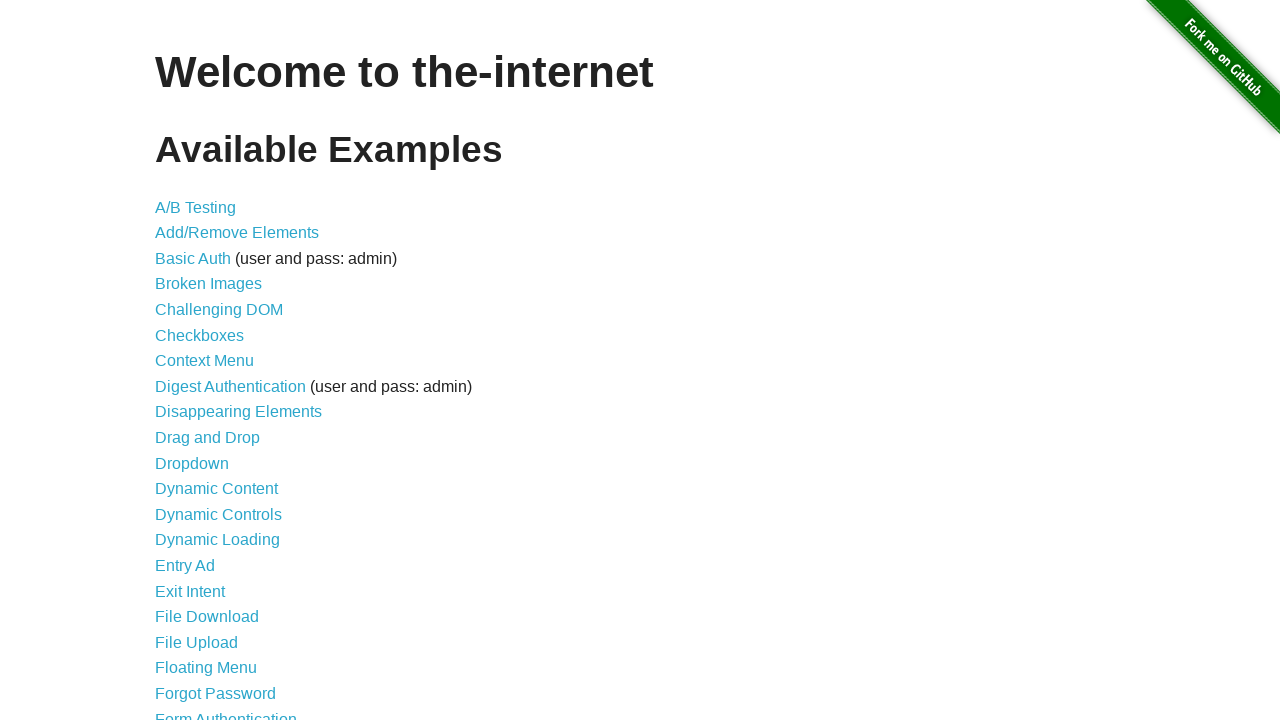

Added jQuery Growl CSS stylesheet to the page
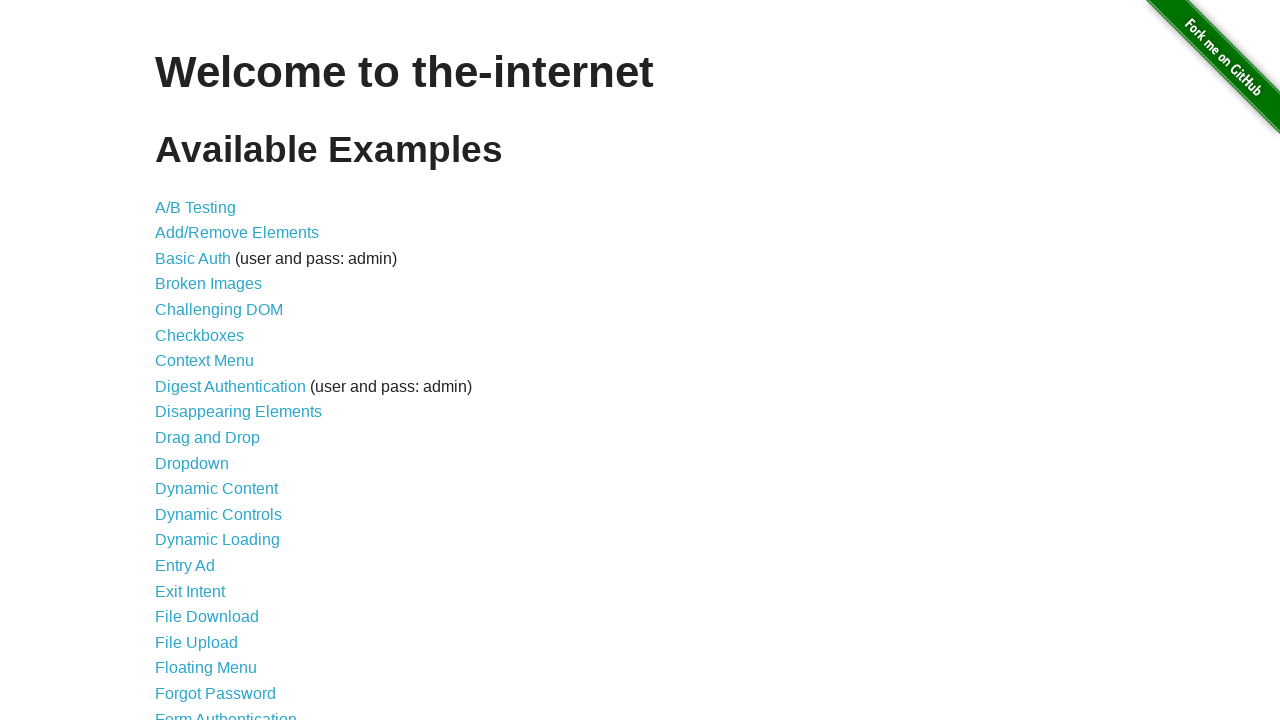

Waited for jQuery Growl function to be available
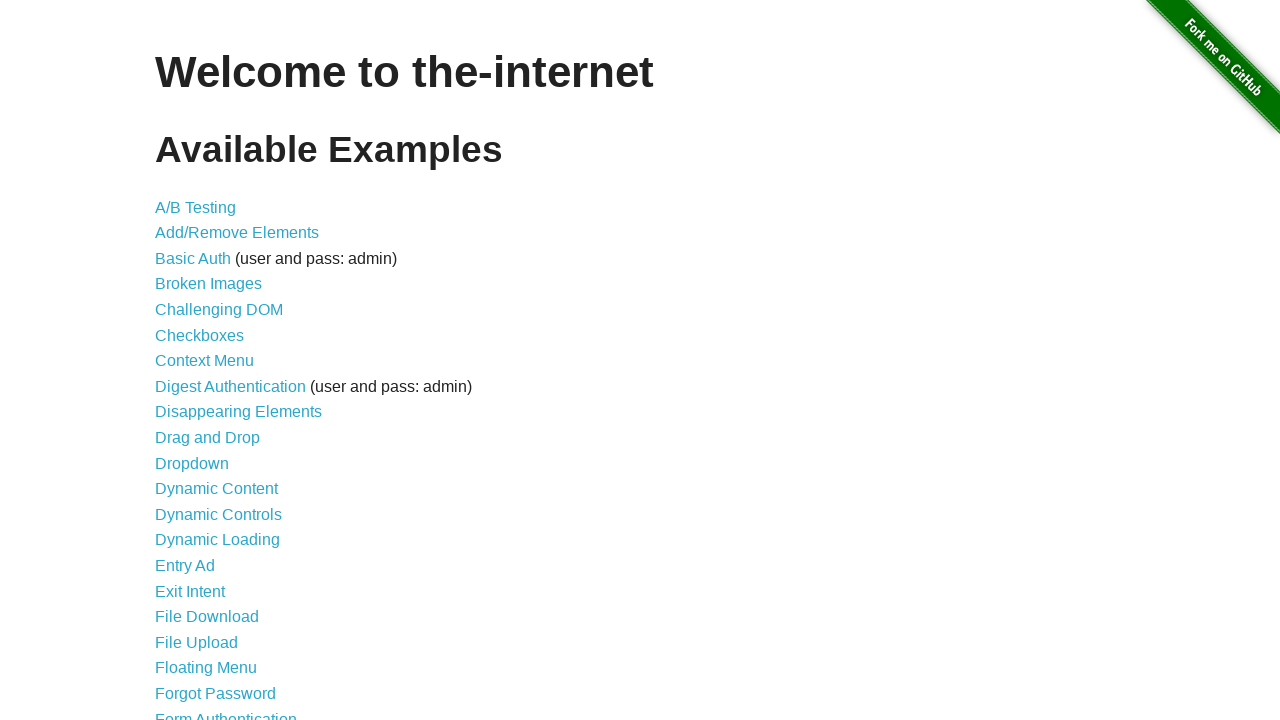

Displayed plain notification with title 'GET' and message '/'
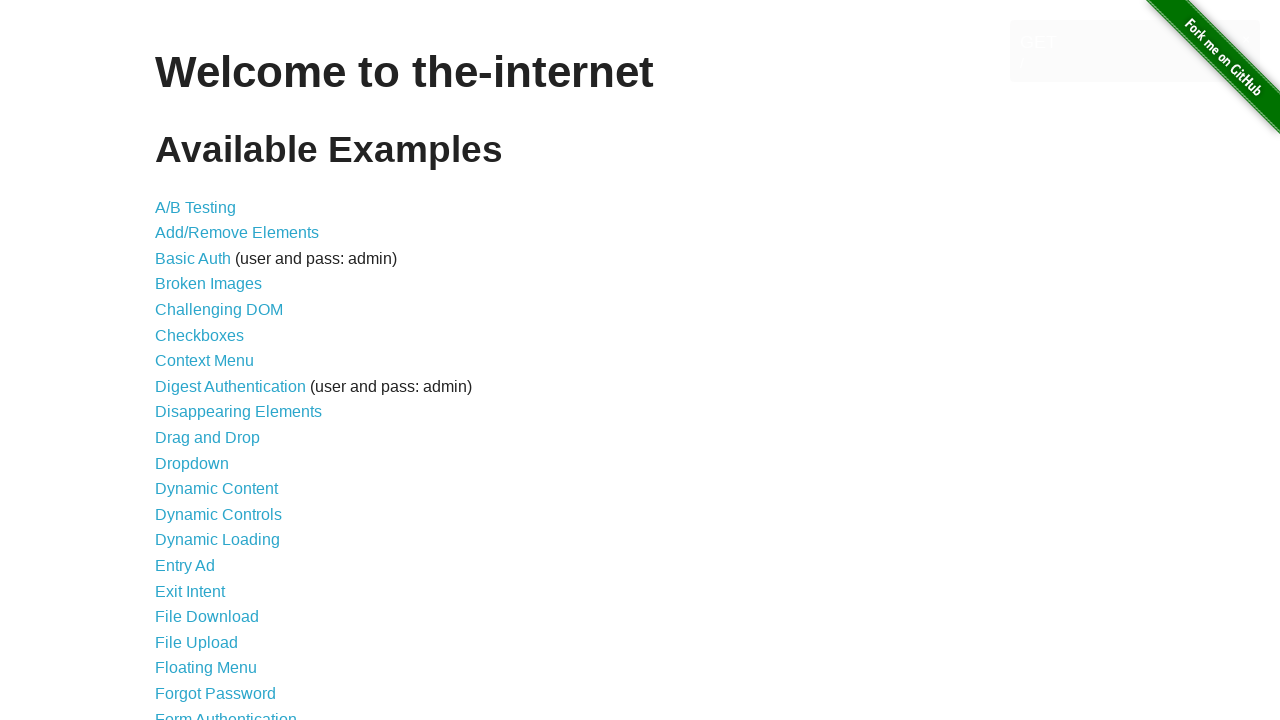

Displayed error notification with title 'ERROR'
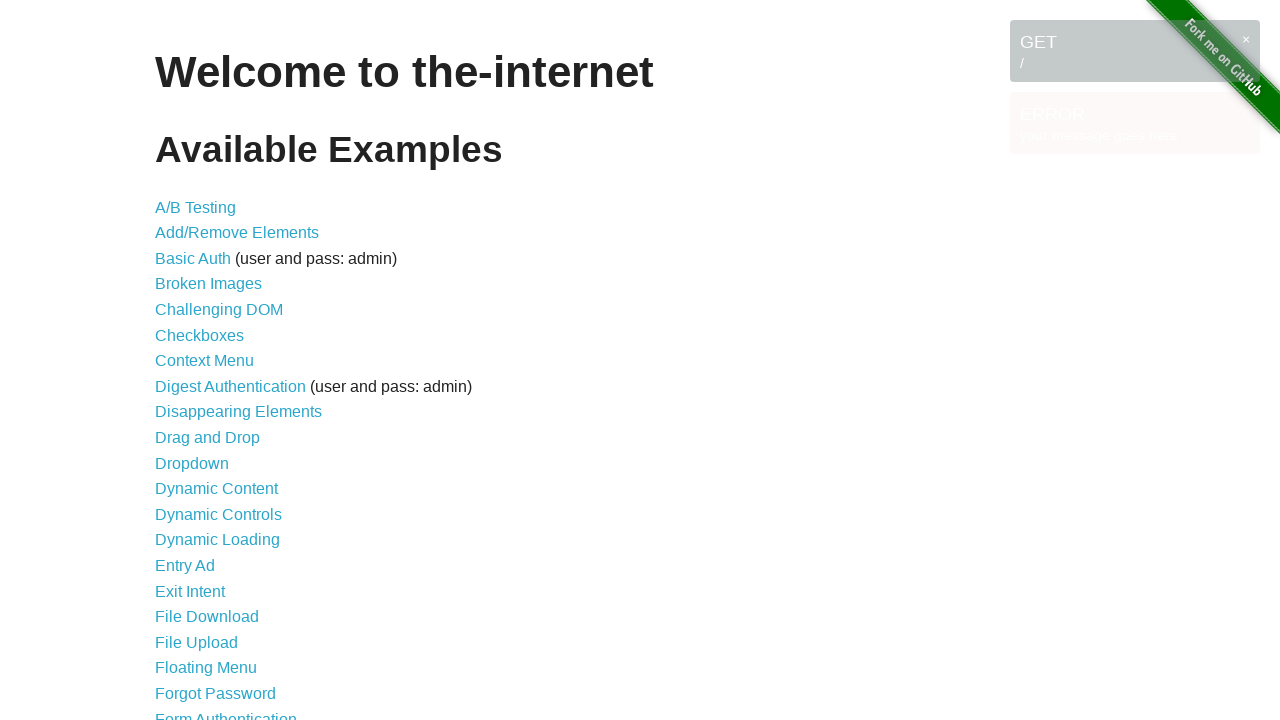

Displayed notice notification with title 'Notice'
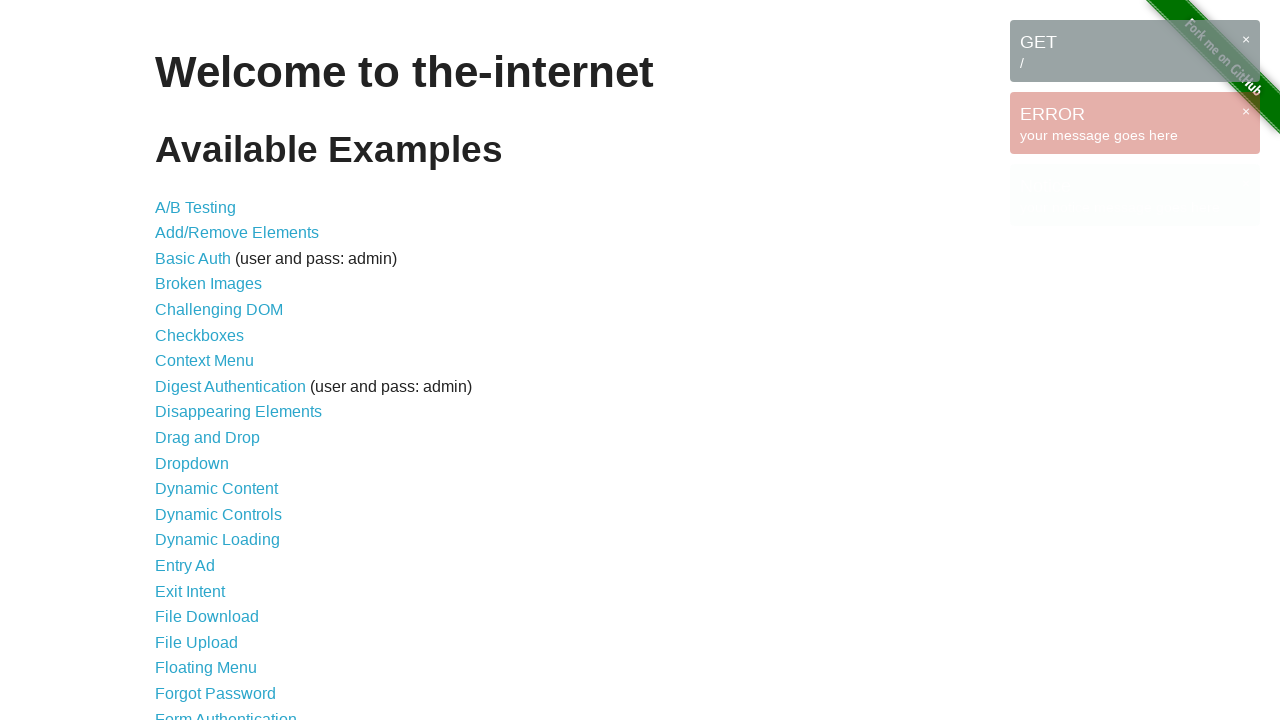

Displayed warning notification with title 'Warning!'
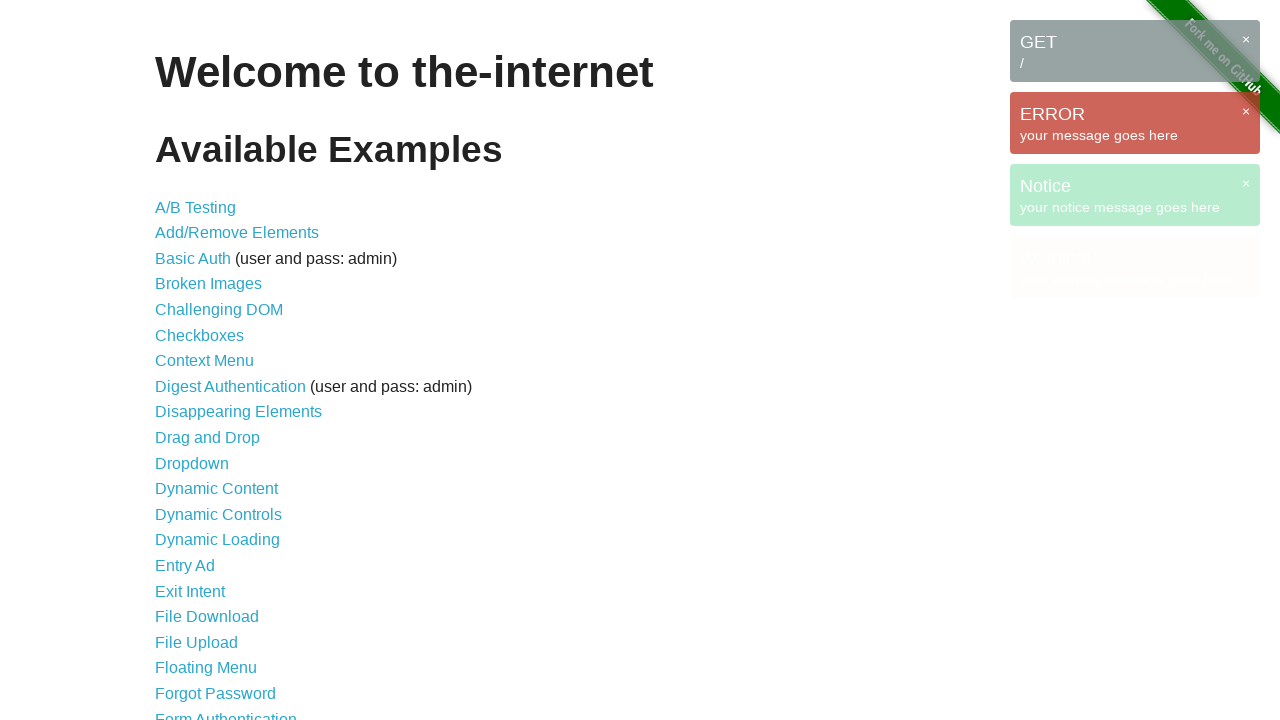

Waited for growl notification messages to appear on the page
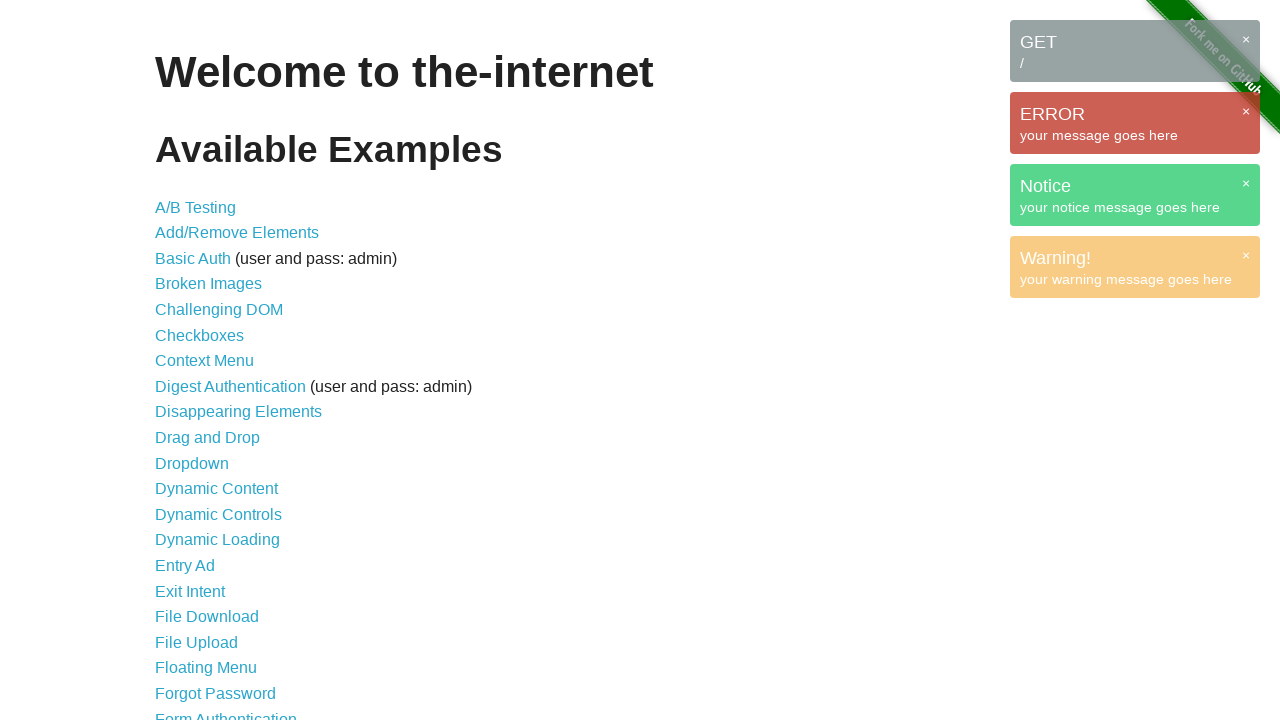

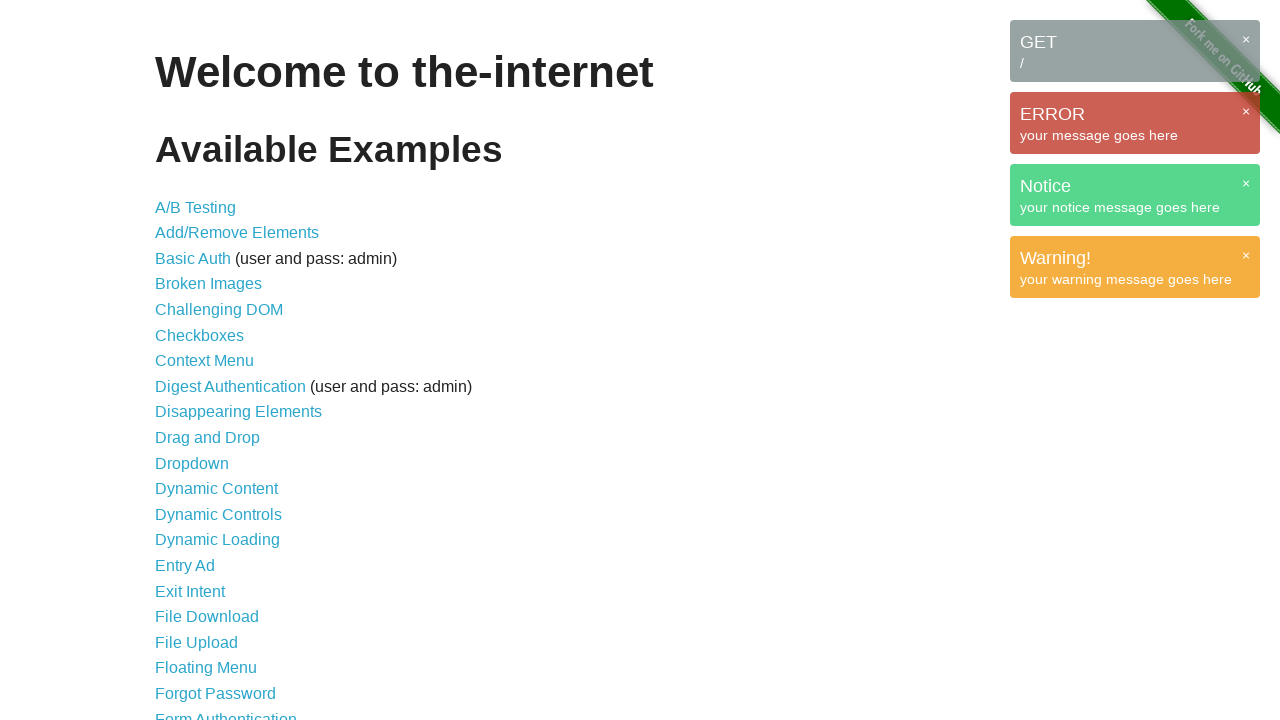